Tests Python.org search functionality by entering "pycon" in the search box and verifying that results are returned.

Starting URL: http://www.python.org

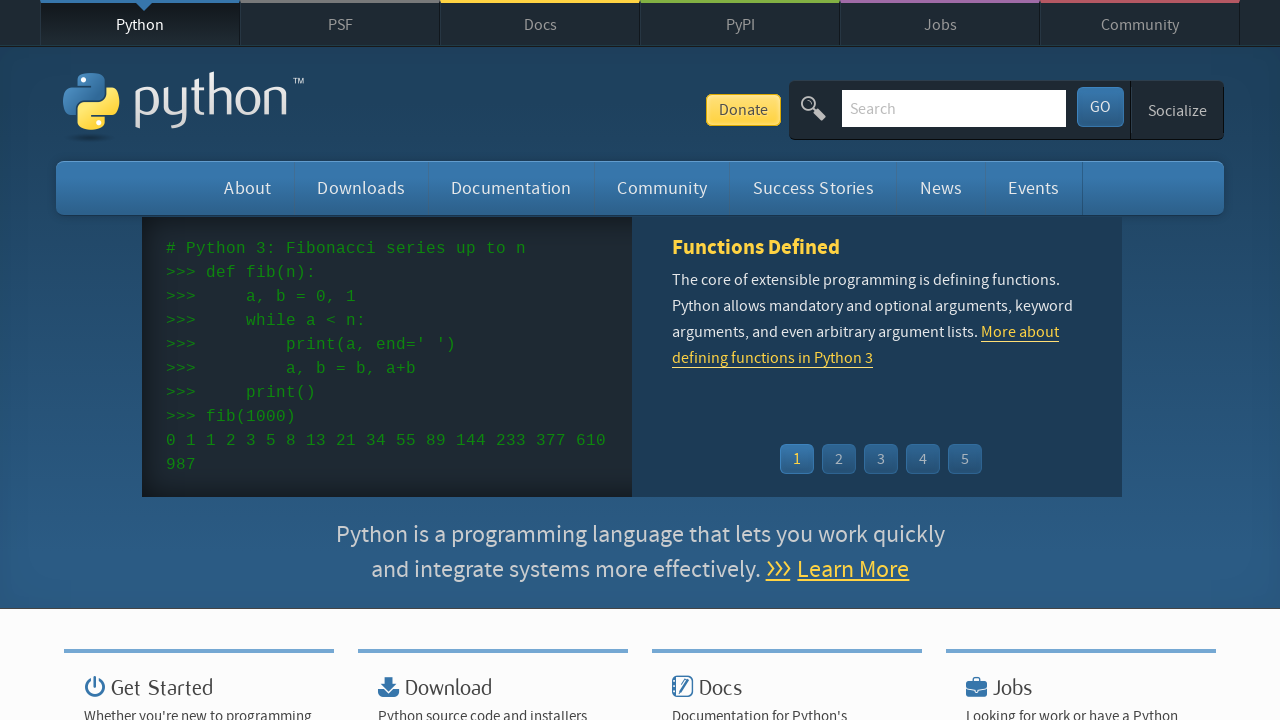

Cleared the search box on input[name='q']
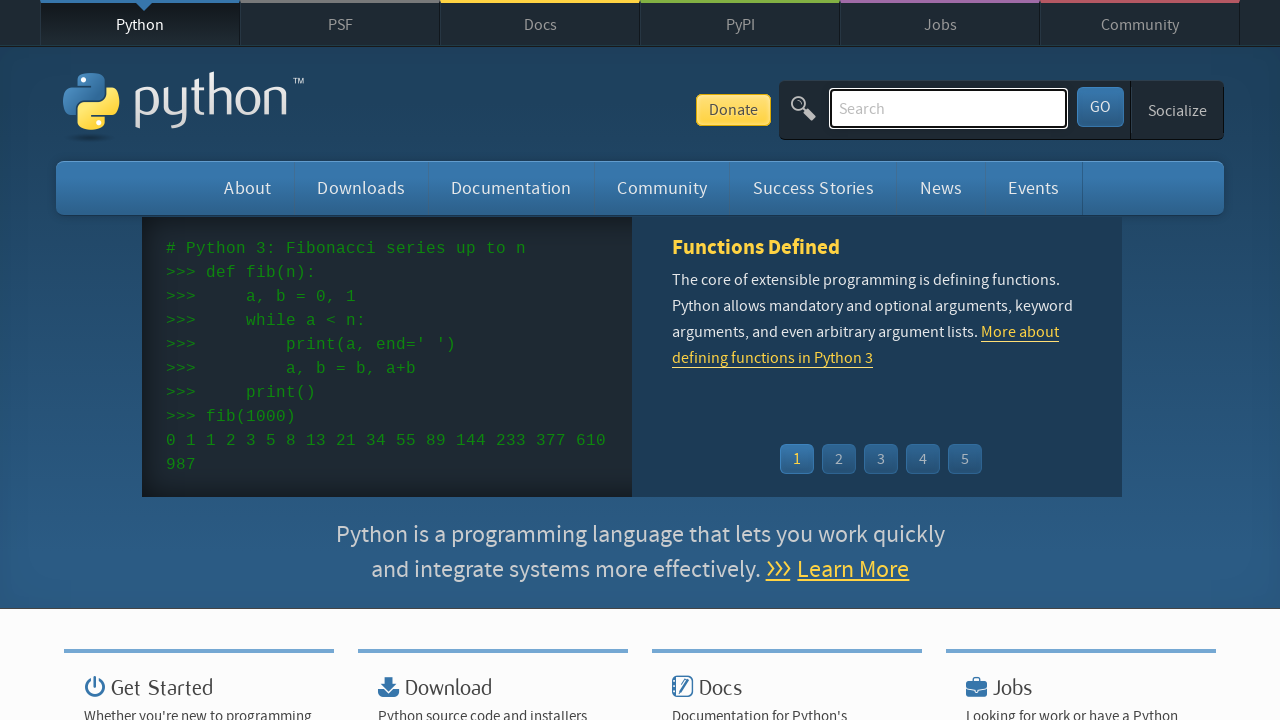

Filled search box with 'pycon' on input[name='q']
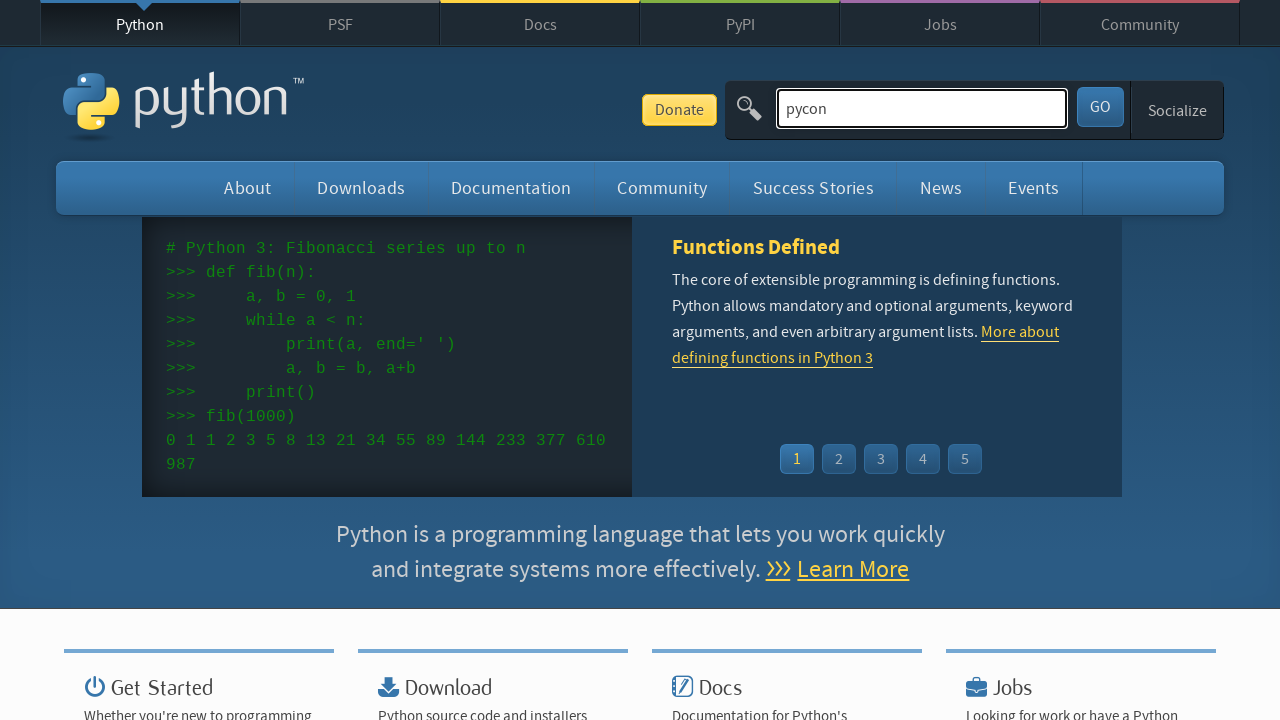

Pressed Enter to submit search for 'pycon' on input[name='q']
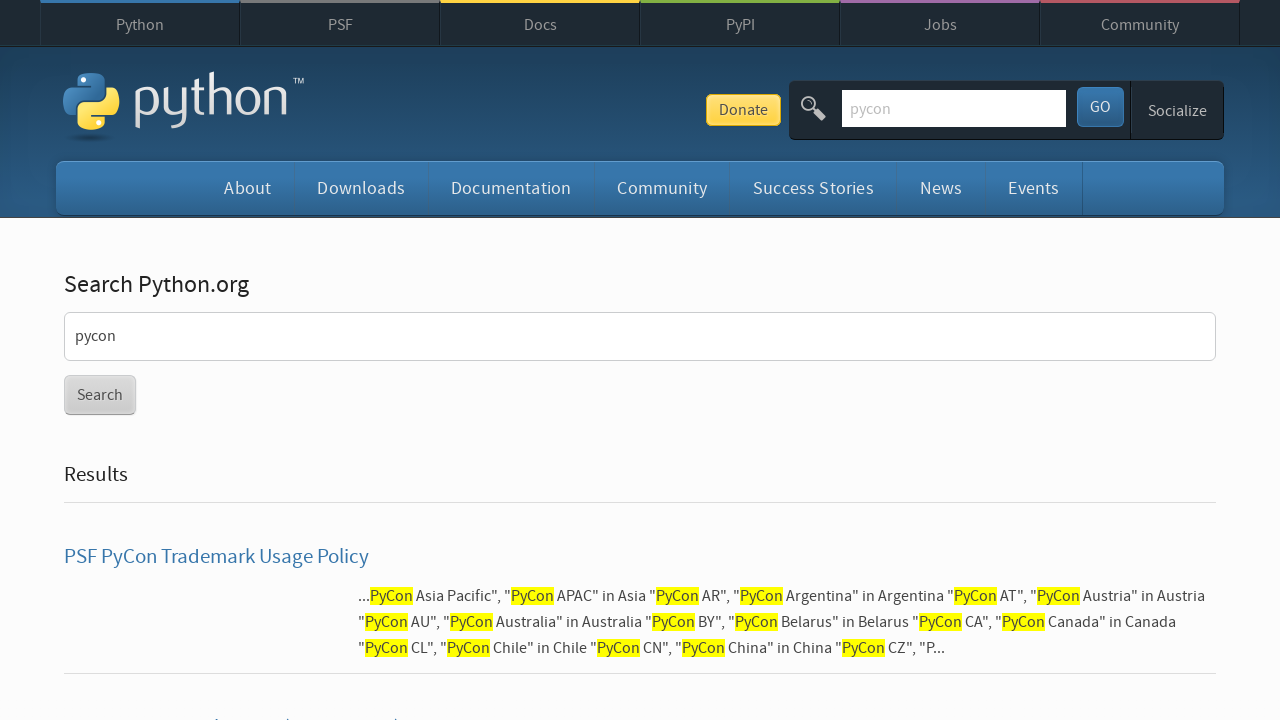

Search results page loaded (domcontentloaded)
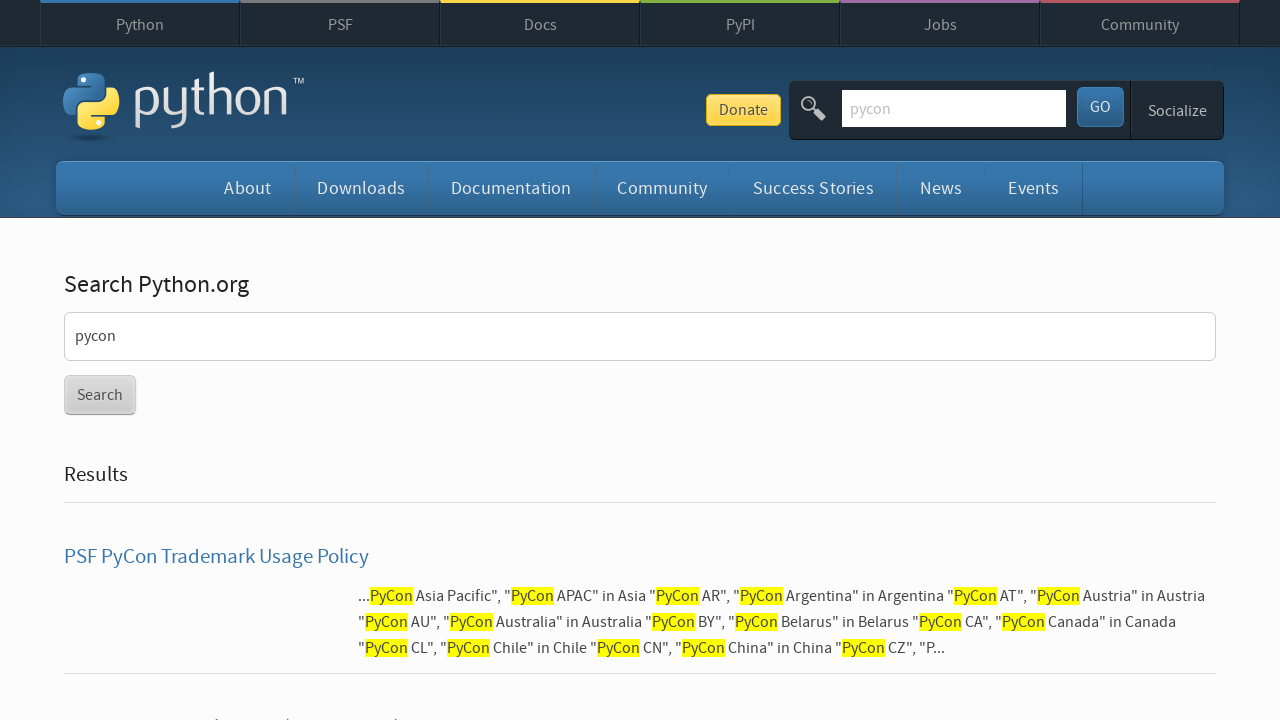

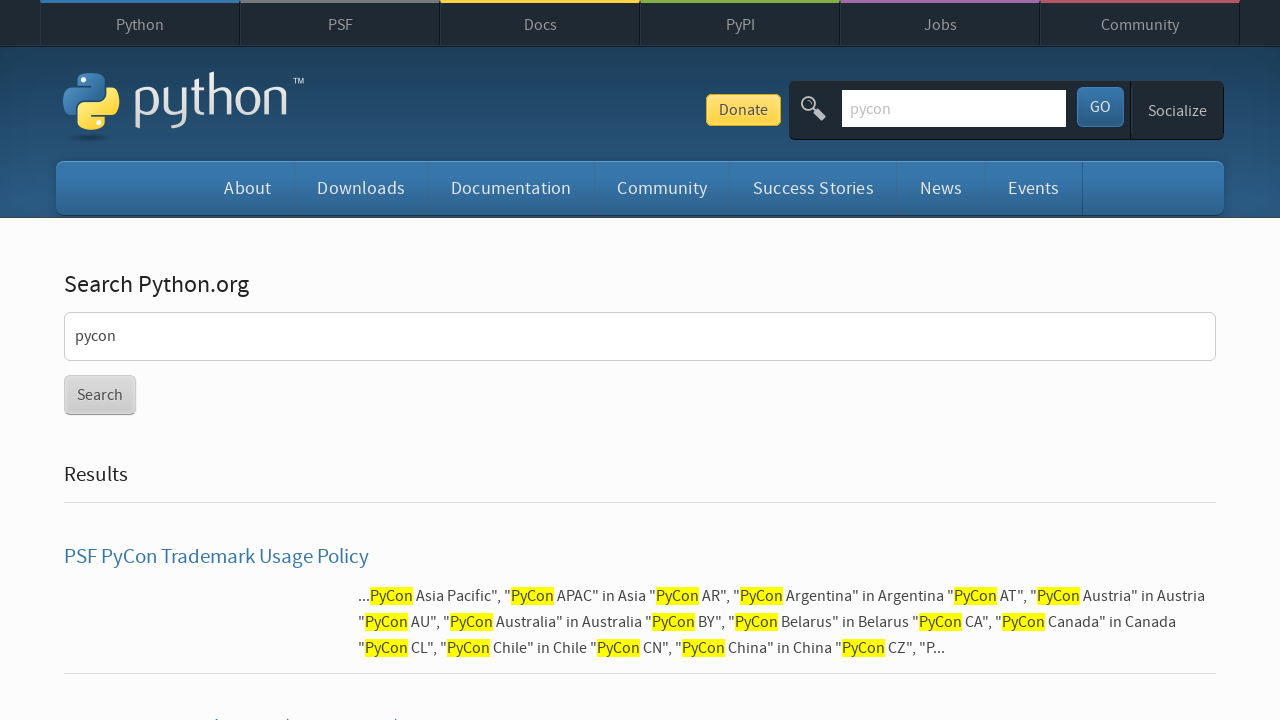